Tests the TodoMVC filter functionality by adding multiple todos, marking one as completed, then verifying the Active and Completed filters show the correct items.

Starting URL: https://demo.playwright.dev/todomvc

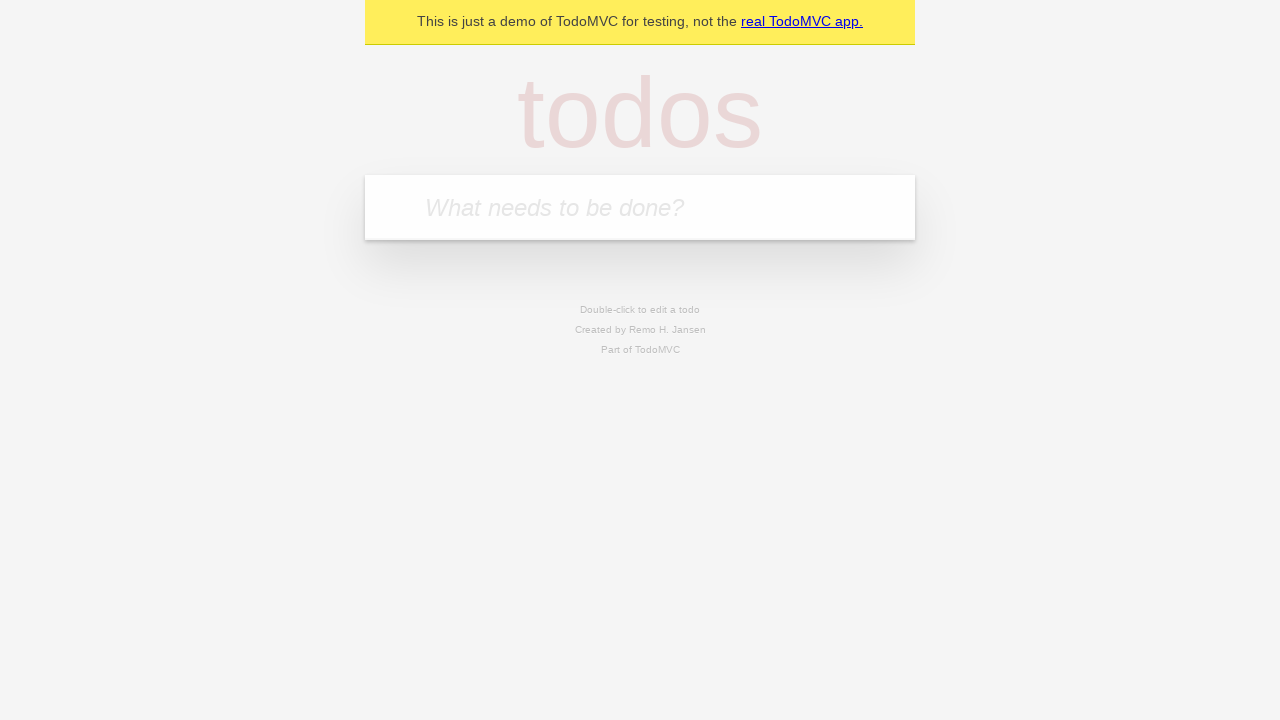

Navigated to TodoMVC application
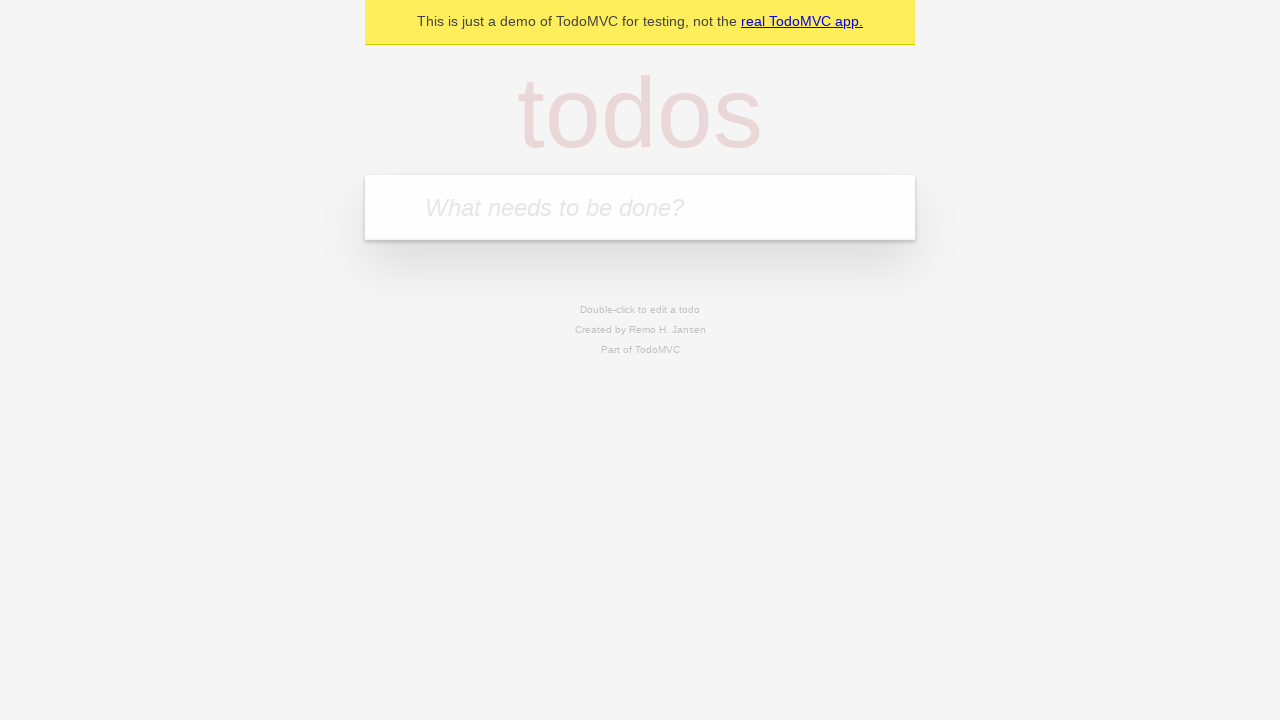

Filled new todo input with 'Go to hair stylist' on input.new-todo
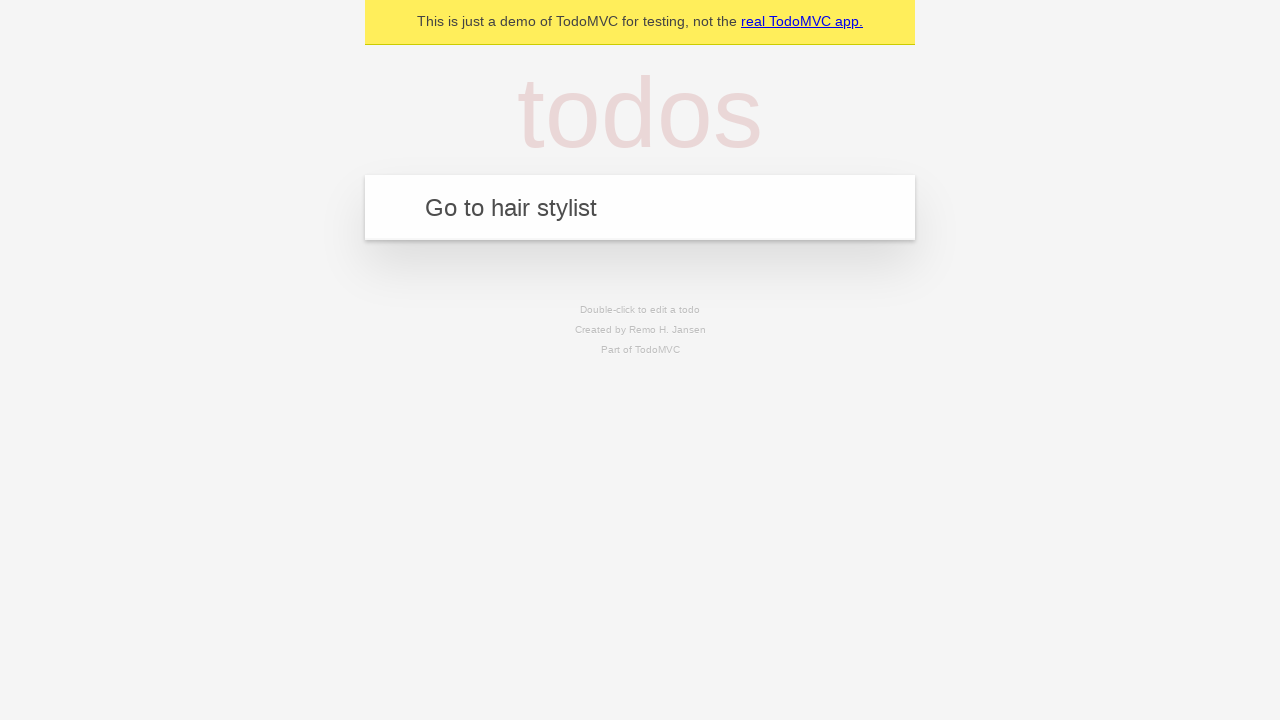

Pressed Enter to add todo 'Go to hair stylist' on input.new-todo
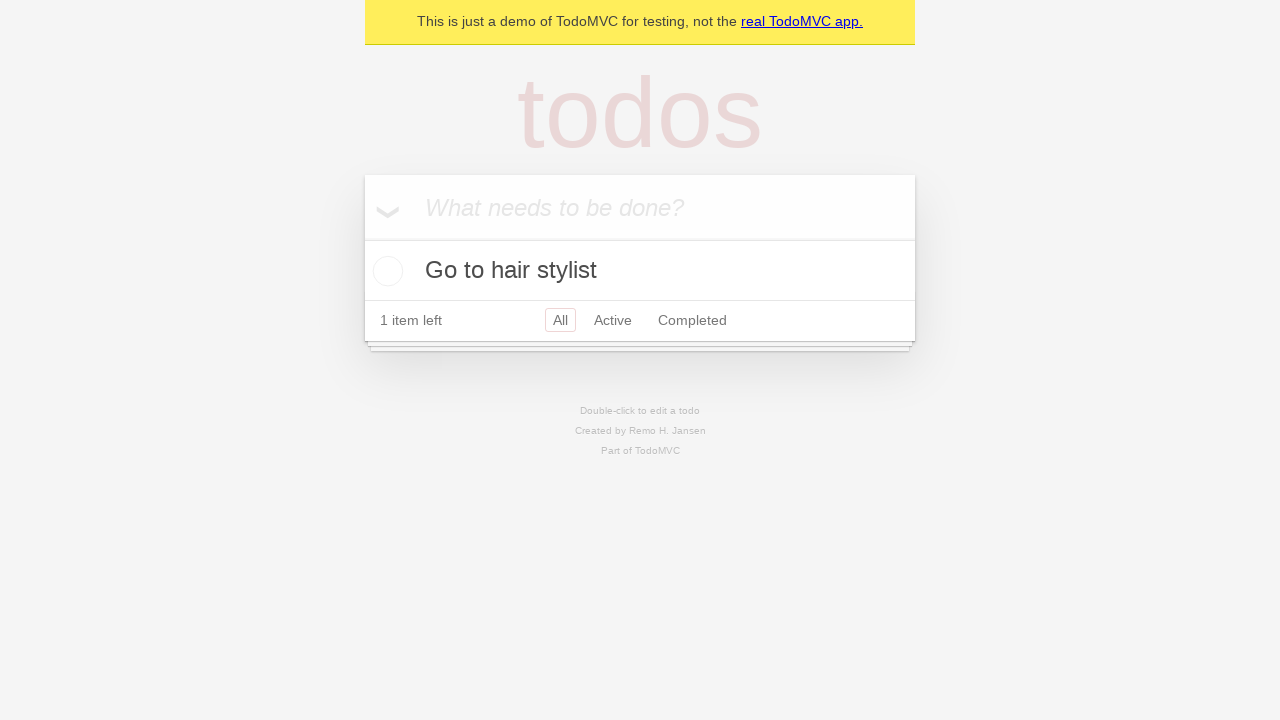

Filled new todo input with 'Beat the Elden Ring boss' on input.new-todo
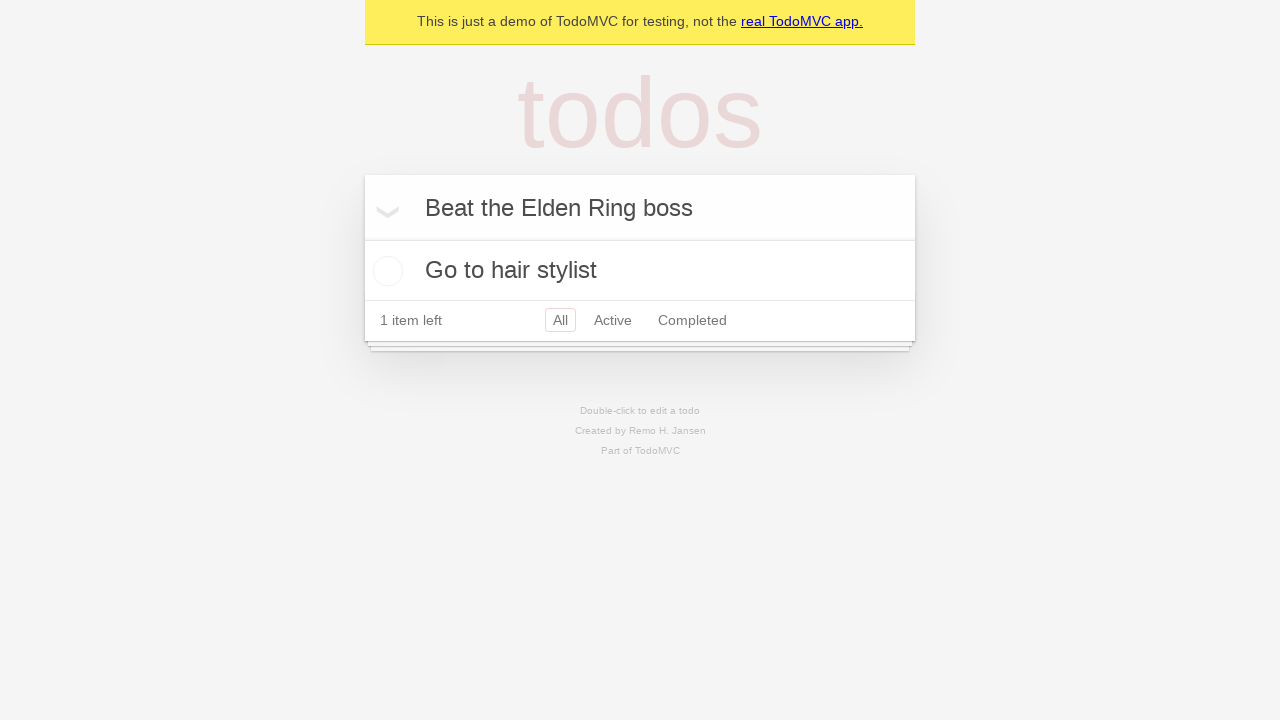

Pressed Enter to add todo 'Beat the Elden Ring boss' on input.new-todo
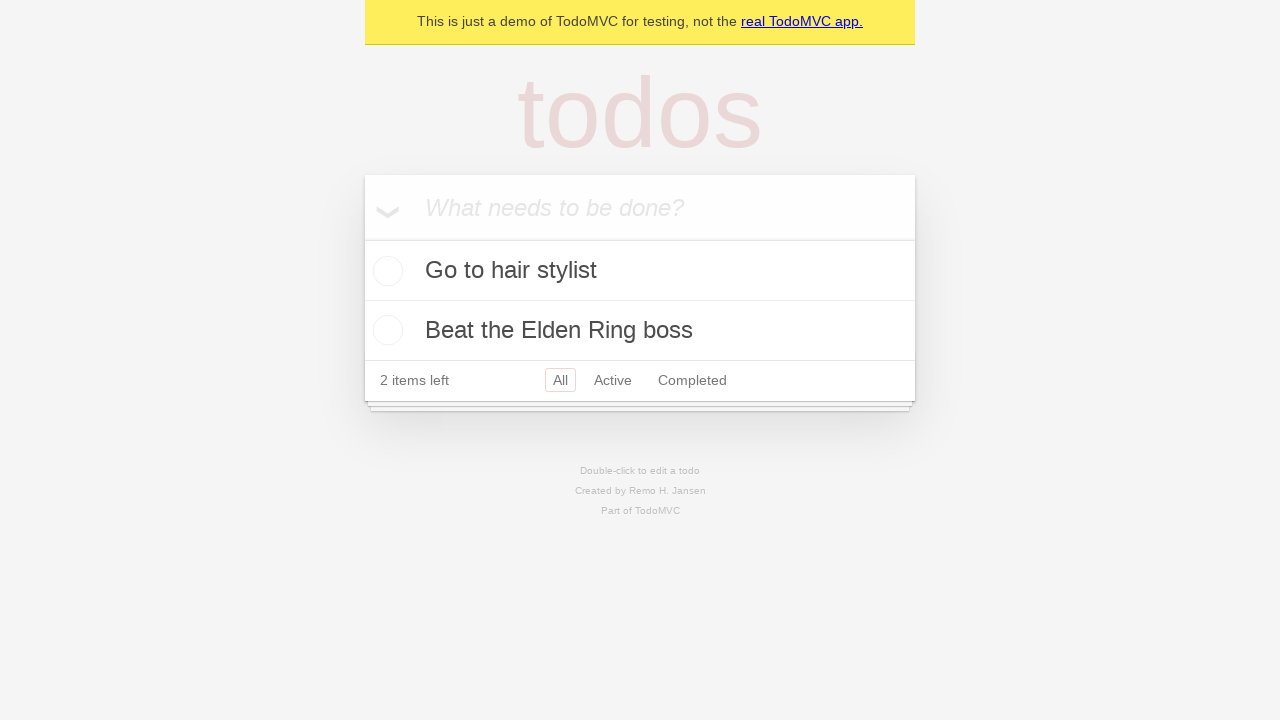

Filled new todo input with 'Walk my dog' on input.new-todo
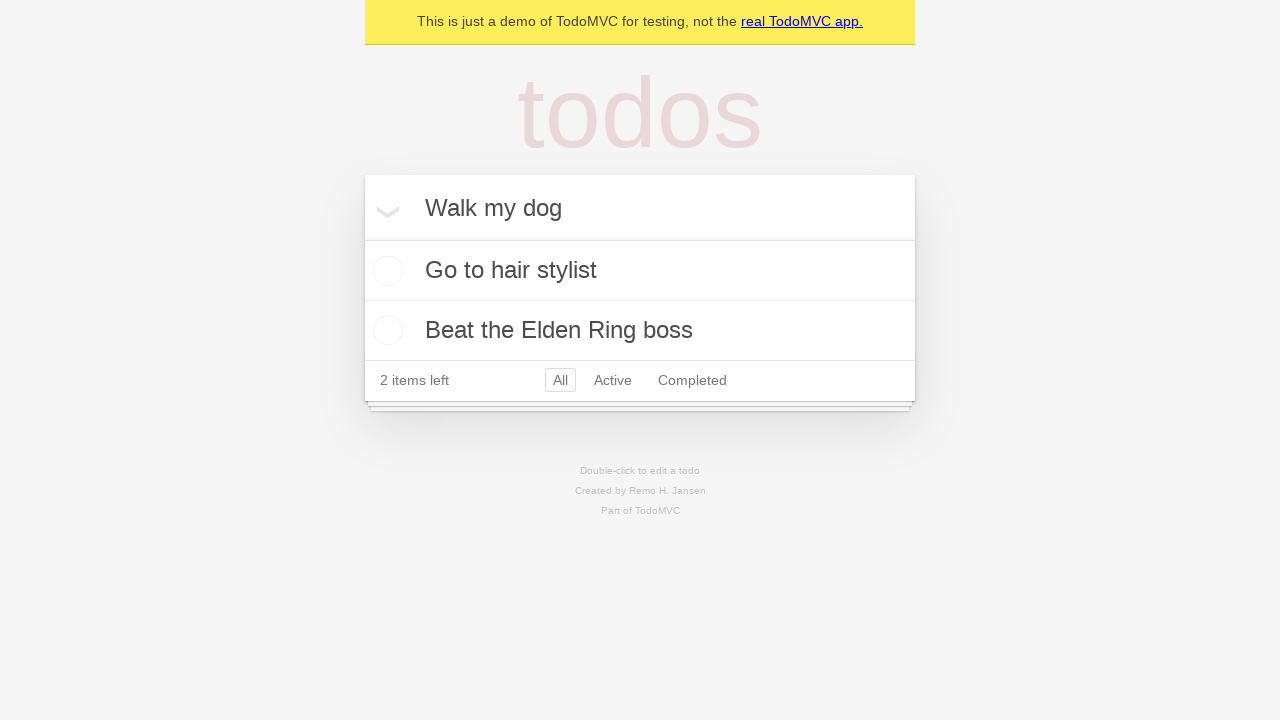

Pressed Enter to add todo 'Walk my dog' on input.new-todo
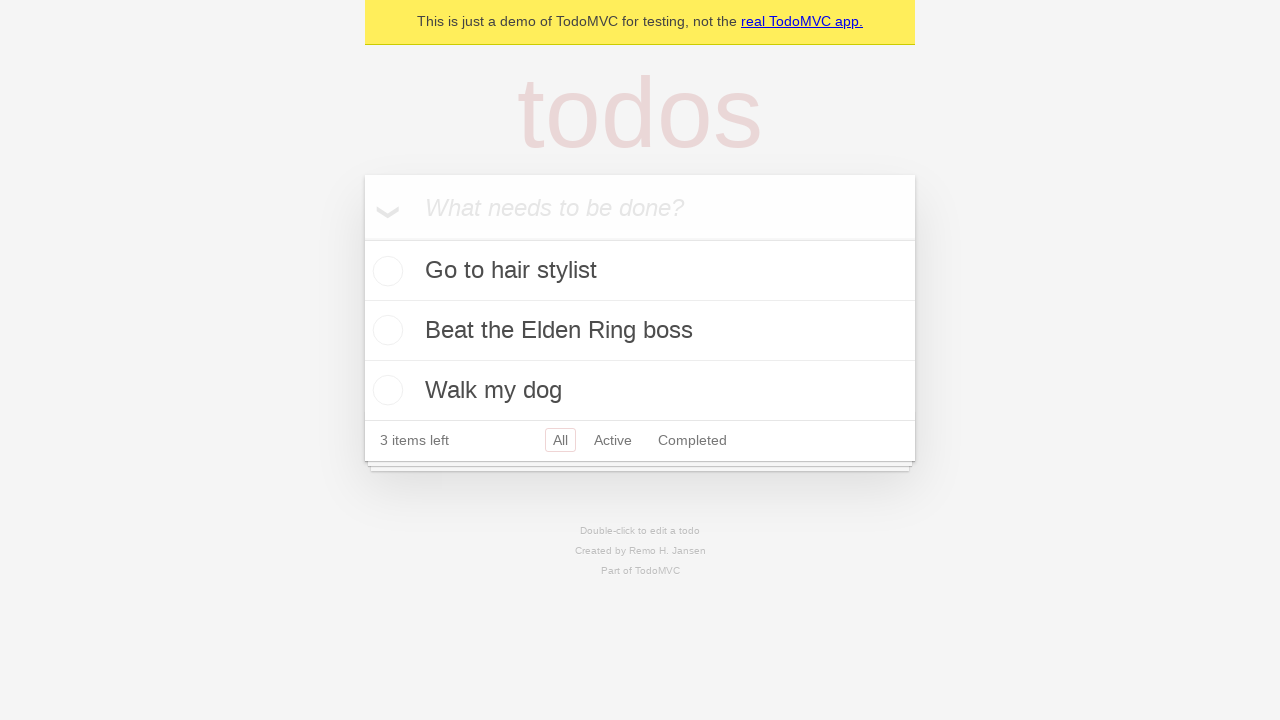

Located todo item 'Beat the Elden Ring boss'
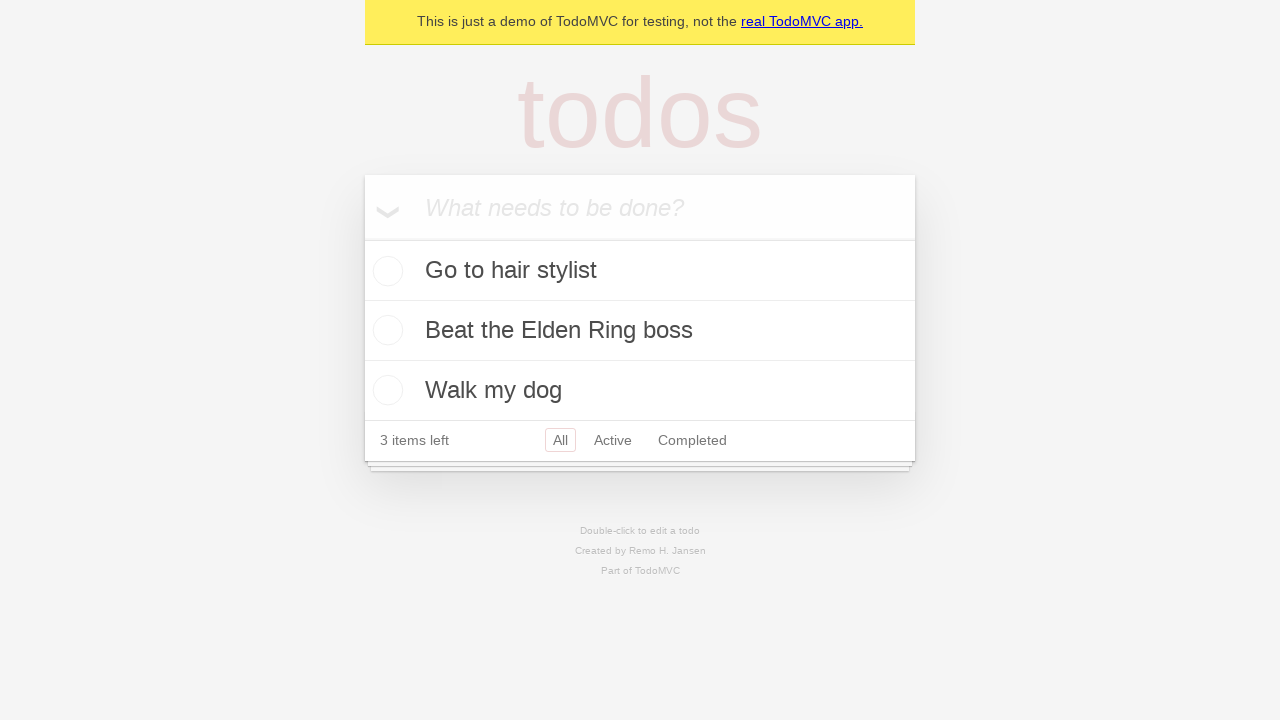

Clicked toggle checkbox to mark 'Beat the Elden Ring boss' as completed at (385, 330) on ul.todo-list li >> internal:has-text="Beat the Elden Ring boss"i >> nth=0 >> .to
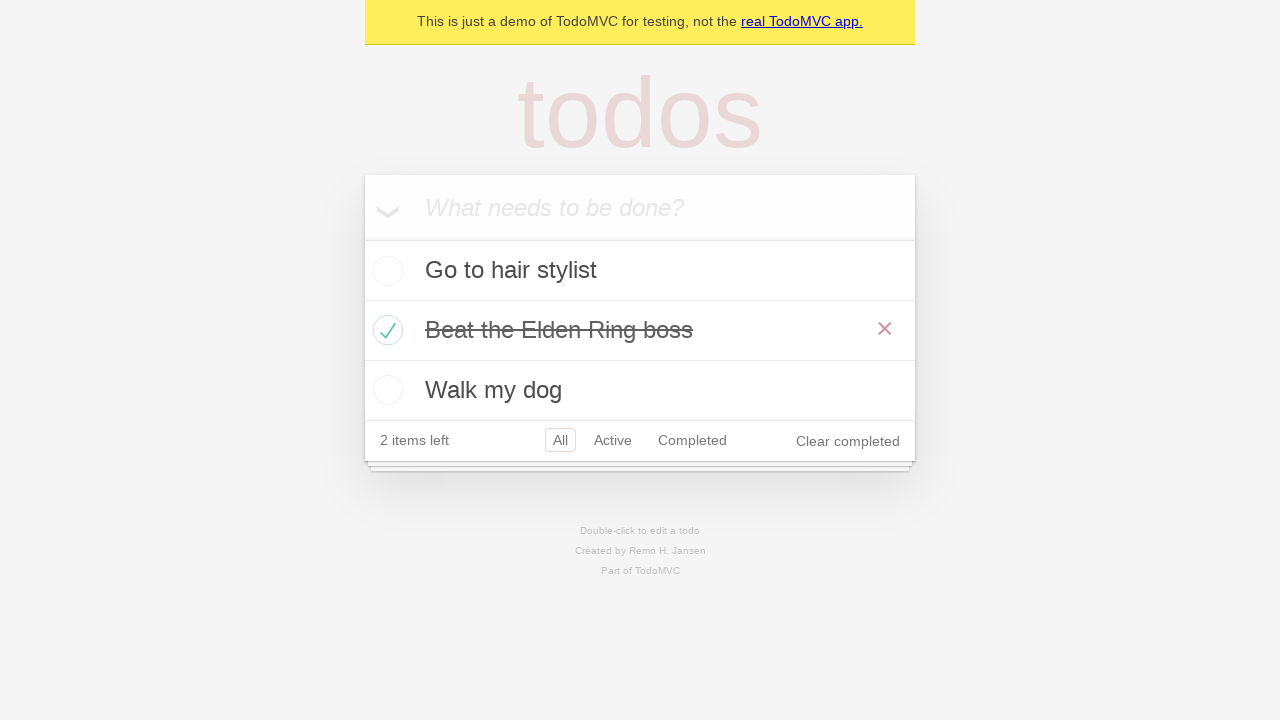

Clicked Active filter to display only active todos at (613, 440) on footer .filters a >> internal:has-text="Active"i
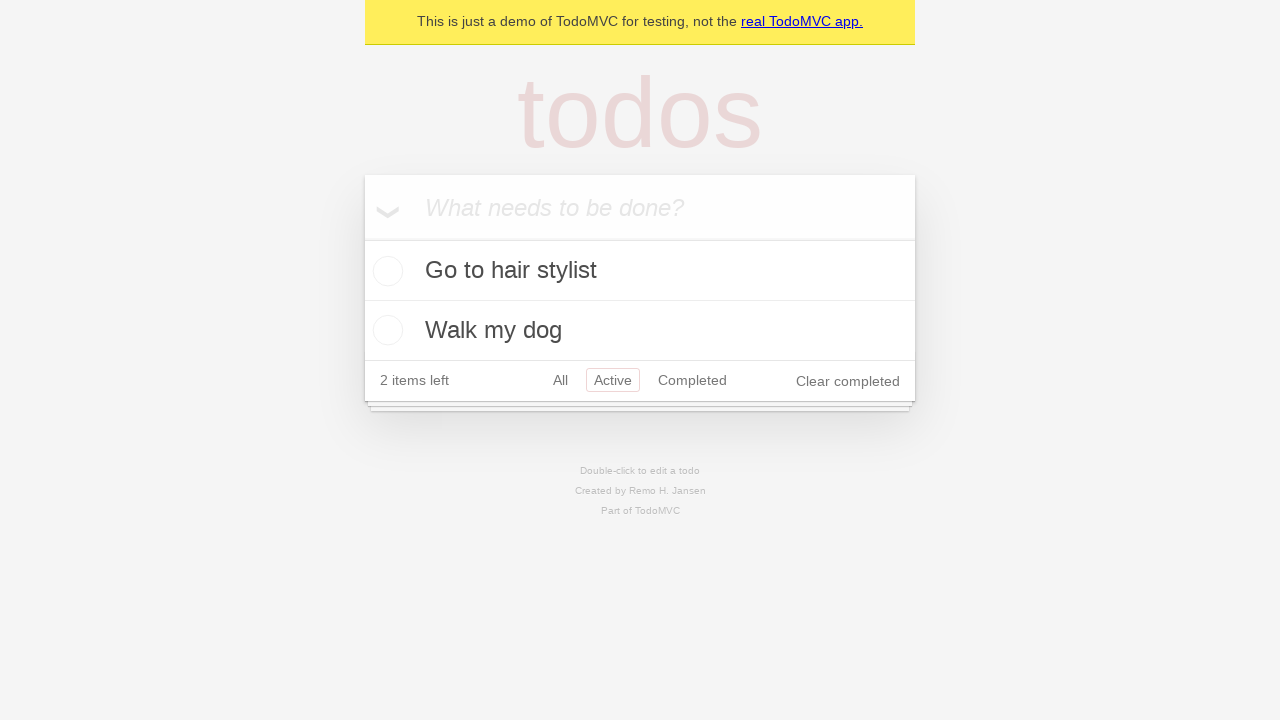

Active todos are now visible
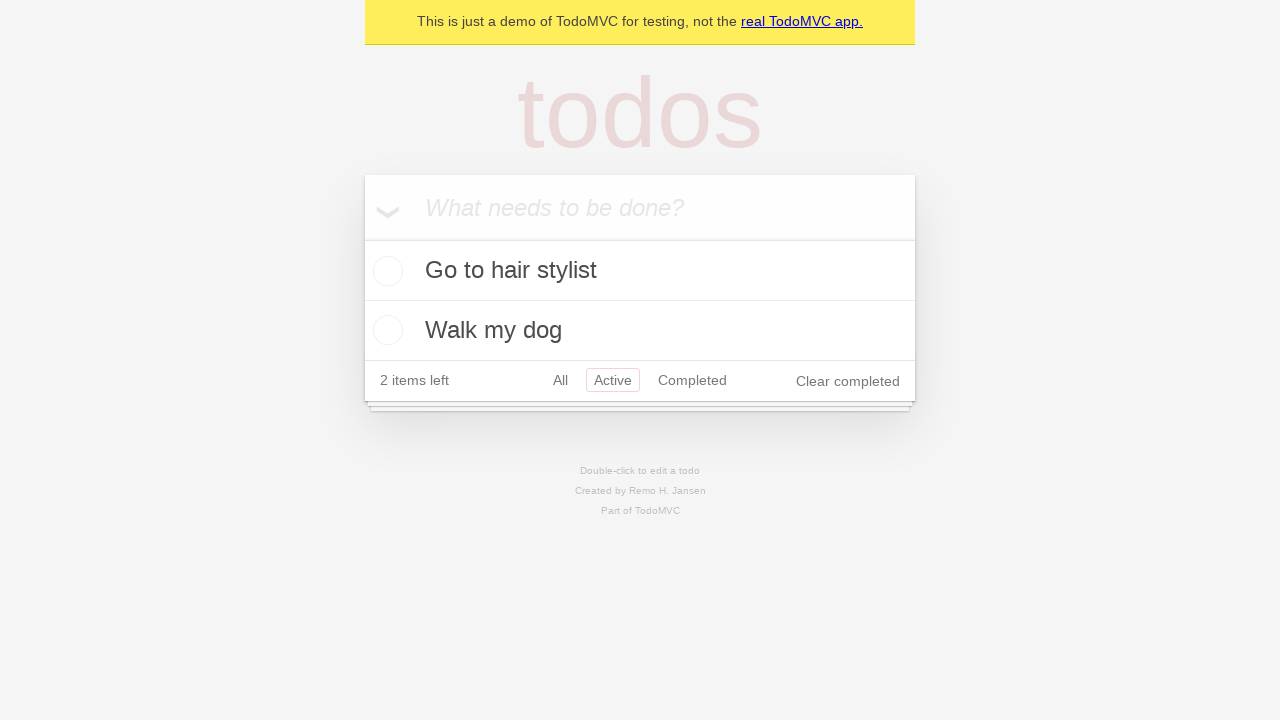

Clicked Completed filter to display only completed todos at (692, 380) on footer .filters a >> internal:has-text="Completed"i
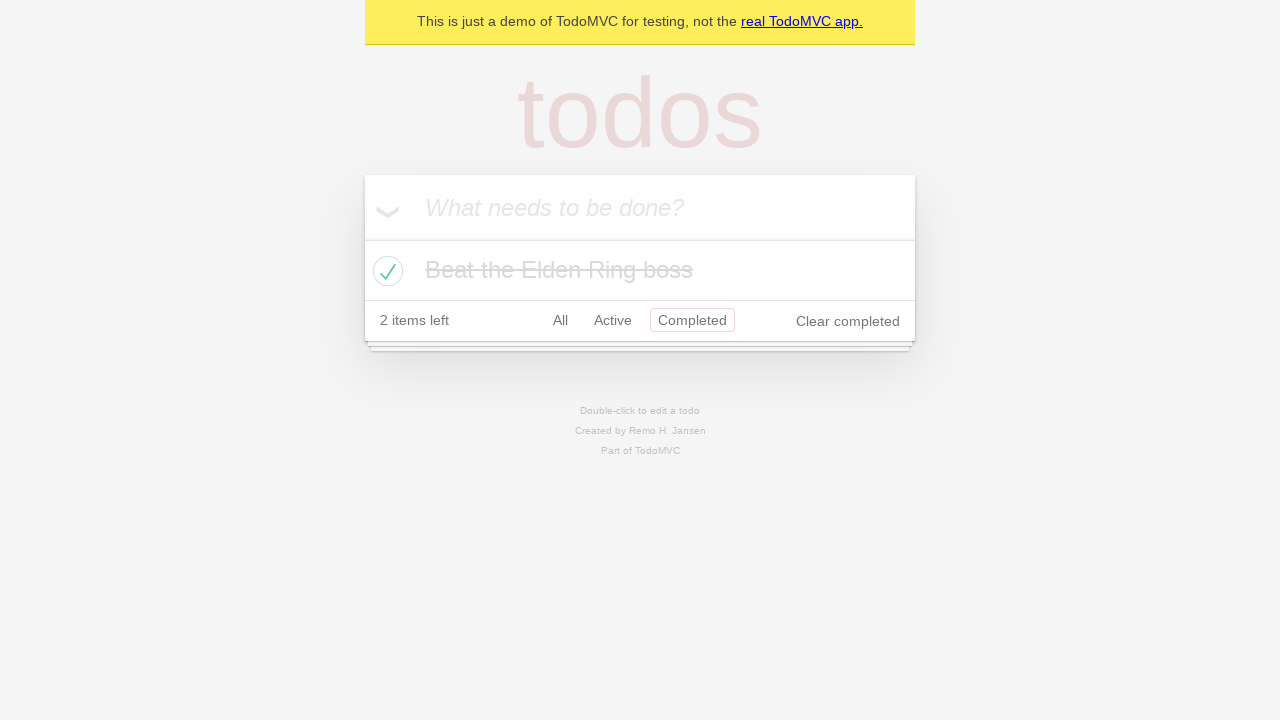

Completed todos are now visible
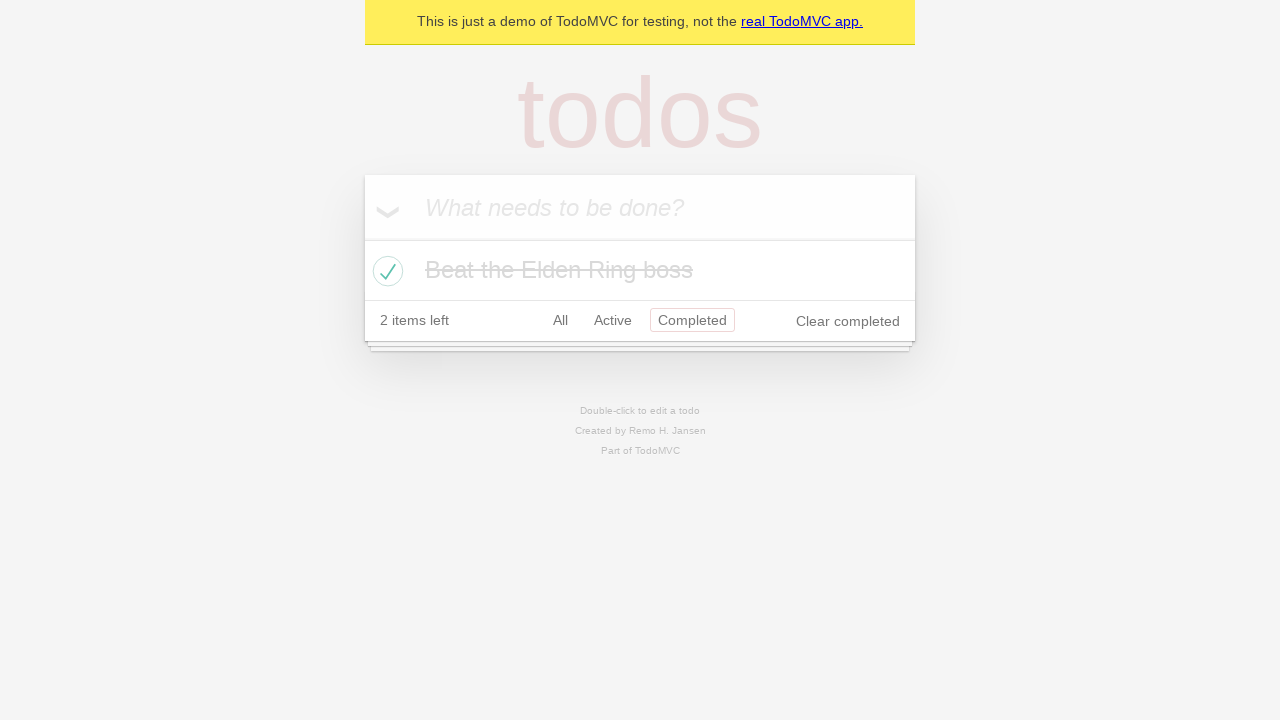

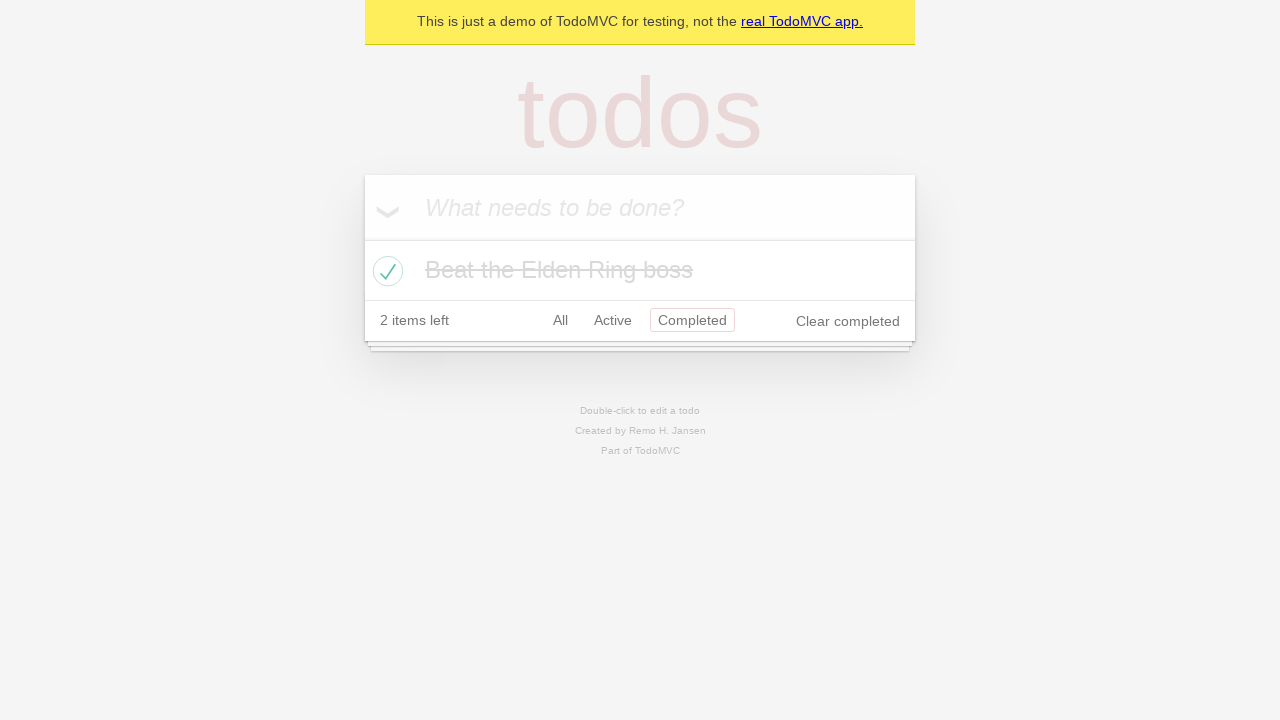